Navigates from Goodreads homepage to the sign in with email page through sign in options

Starting URL: https://www.goodreads.com/

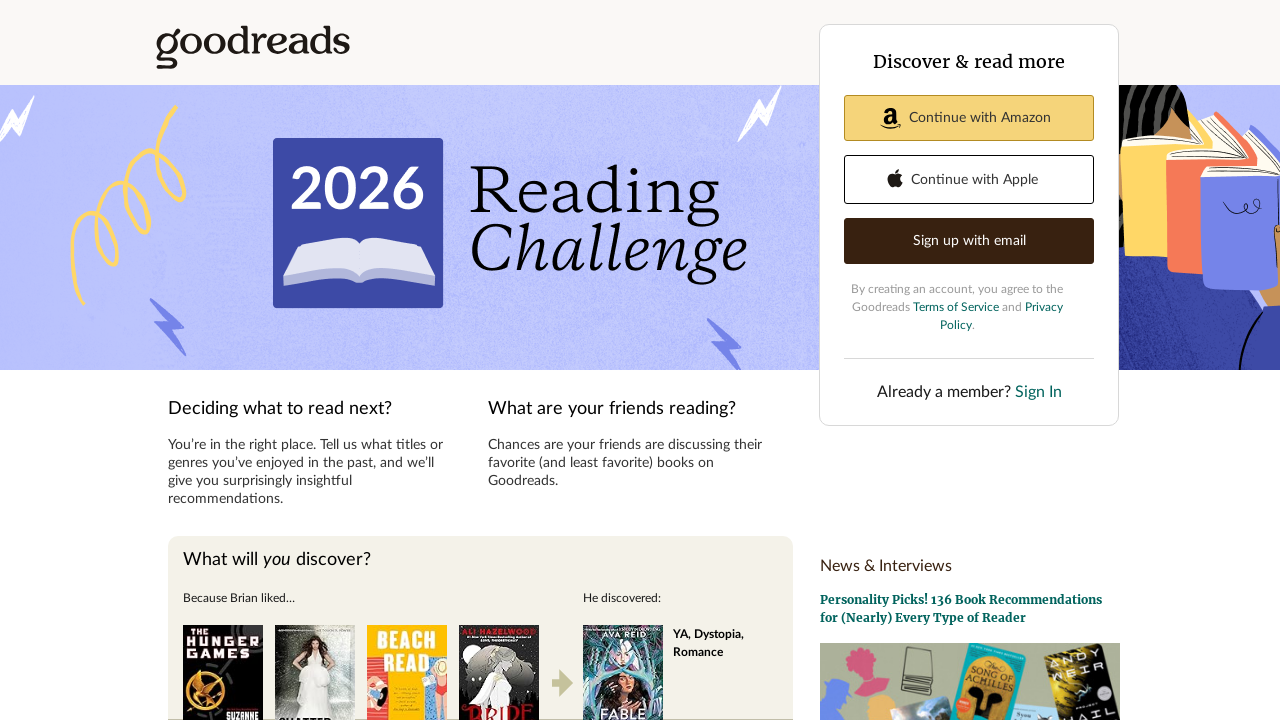

Clicked Sign In link on Goodreads homepage at (1038, 392) on text=Sign In
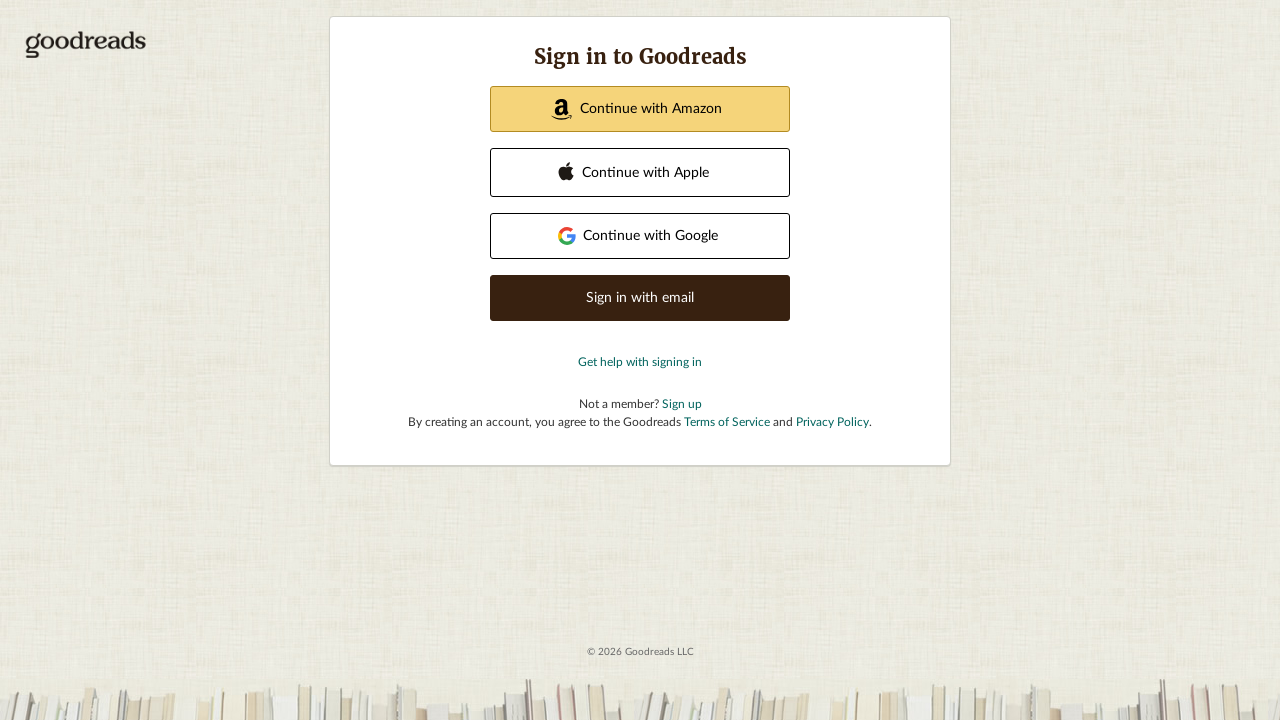

Clicked 'Sign in with email' button to navigate to email sign in page at (640, 298) on button:has-text('Sign in with email')
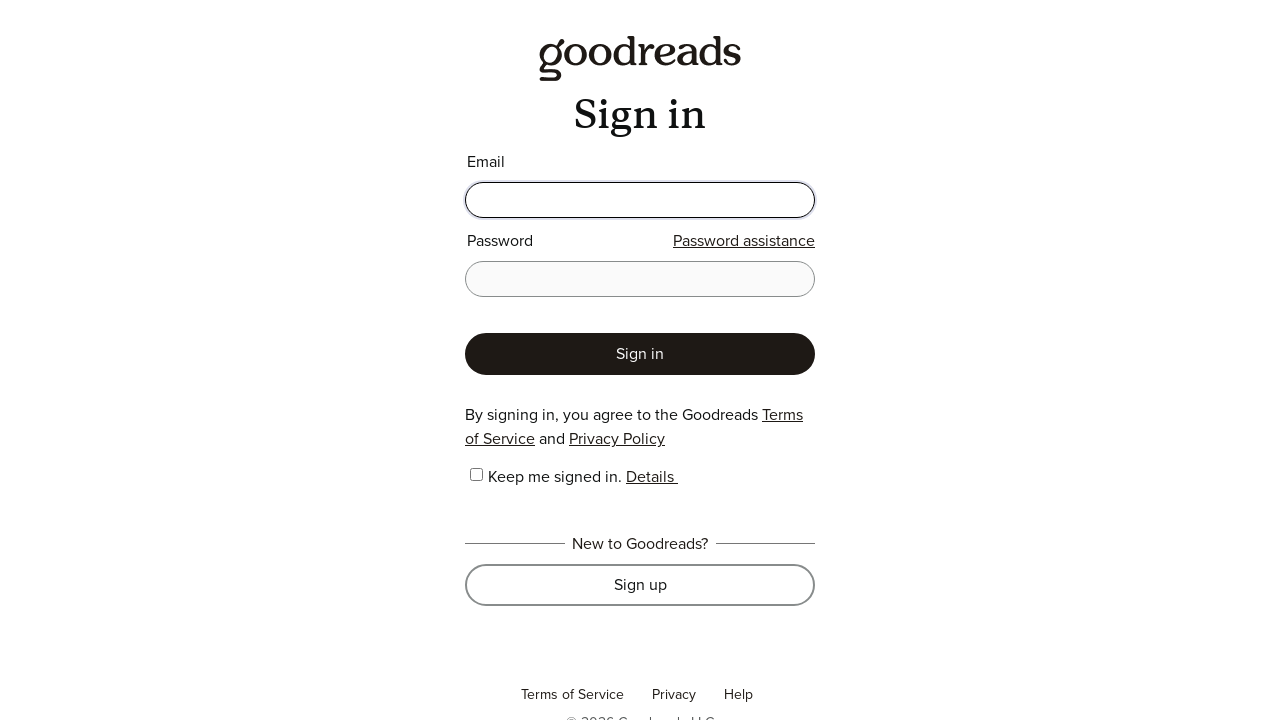

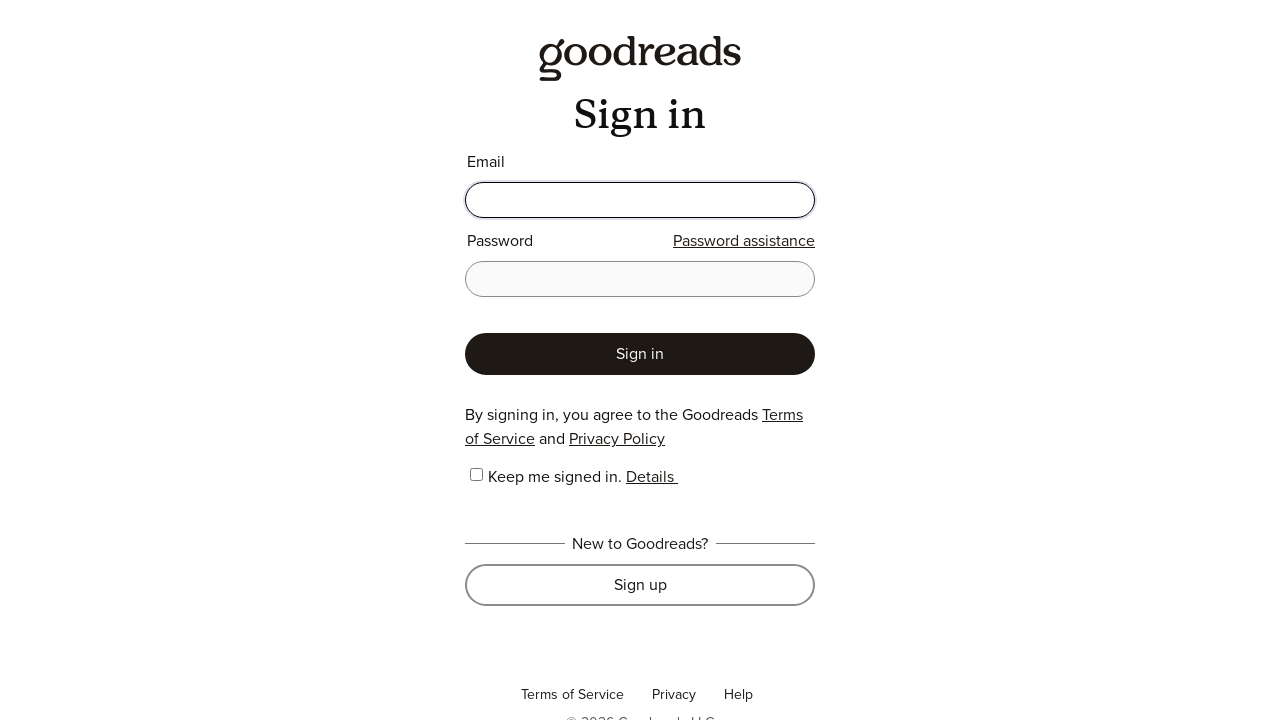